Tests footer links by counting them, opening each link in a new tab, and verifying that pages load correctly by switching between tabs

Starting URL: http://qaclickacademy.com/practice.php

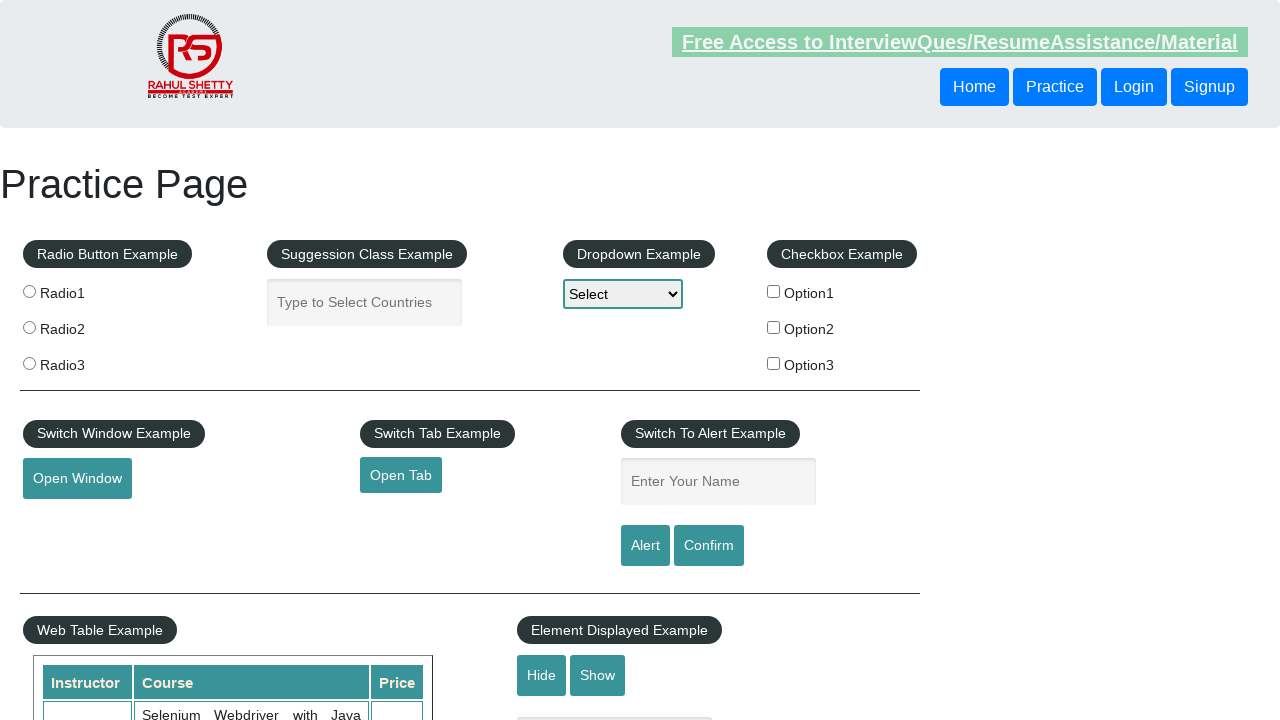

Counted total links on page: 27
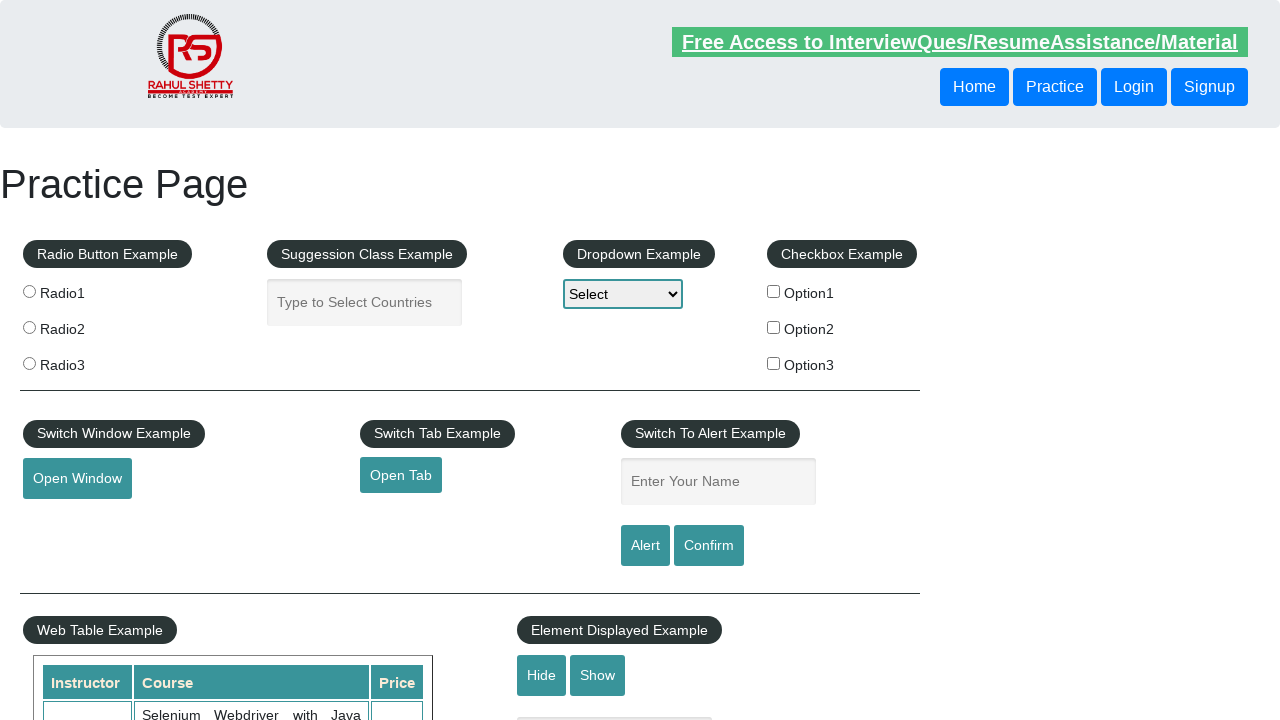

Located footer section with ID 'gf-BIG'
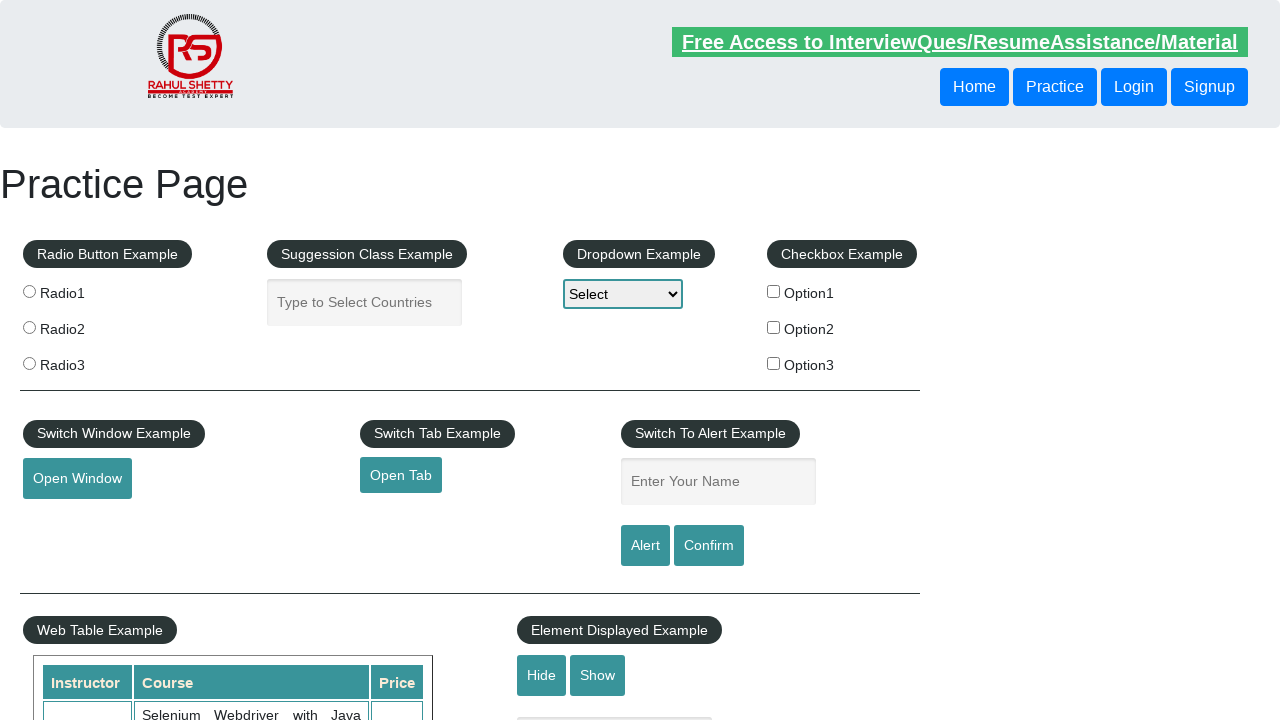

Counted total footer links: 20
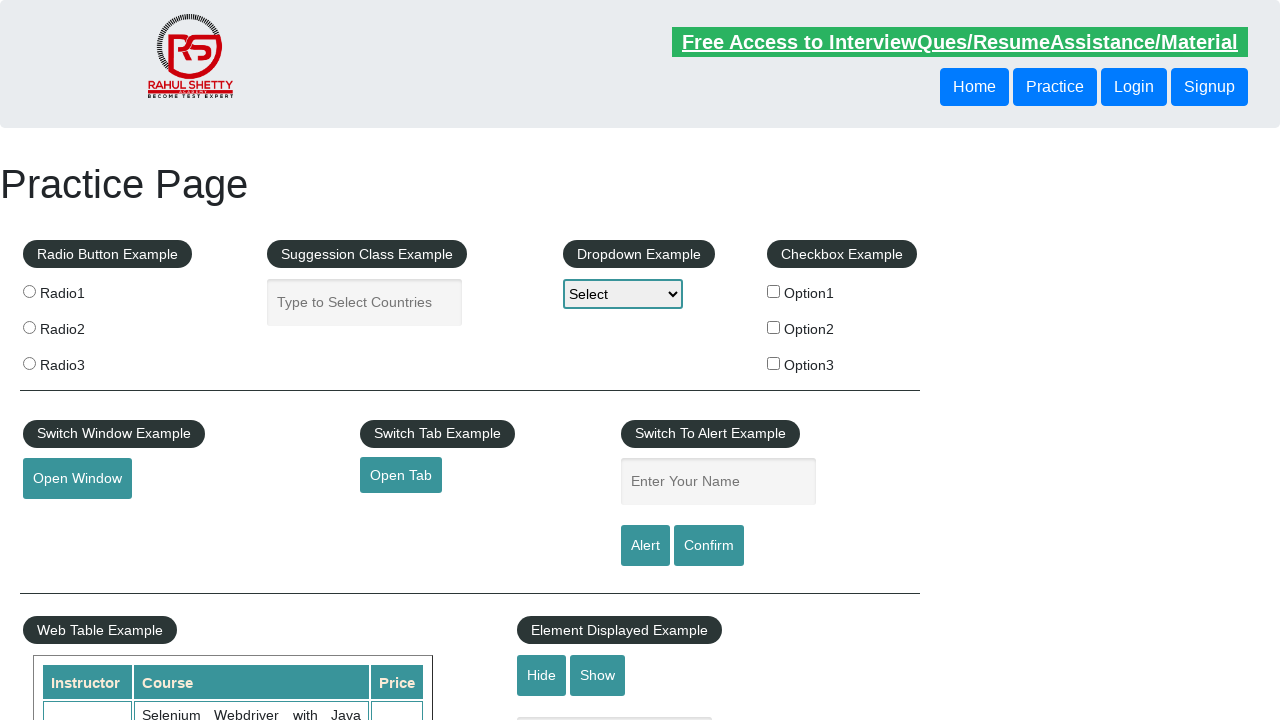

Located first column of footer table
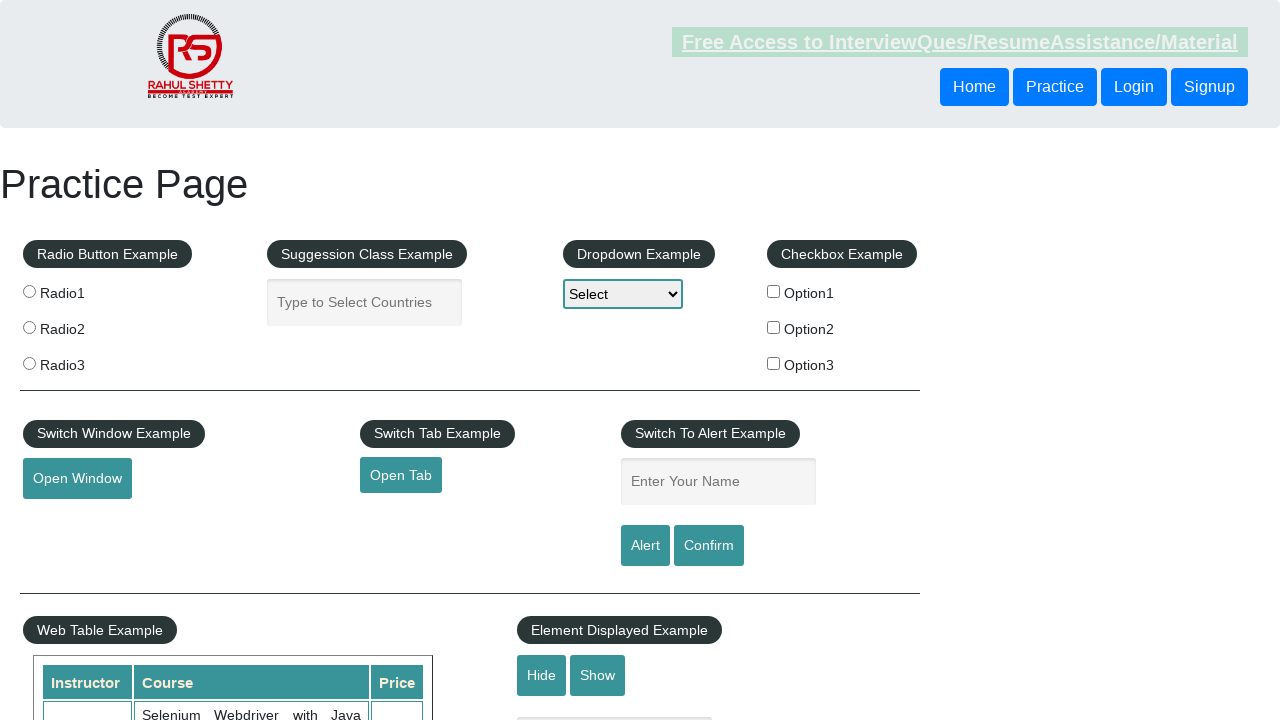

Counted links in first column: 5
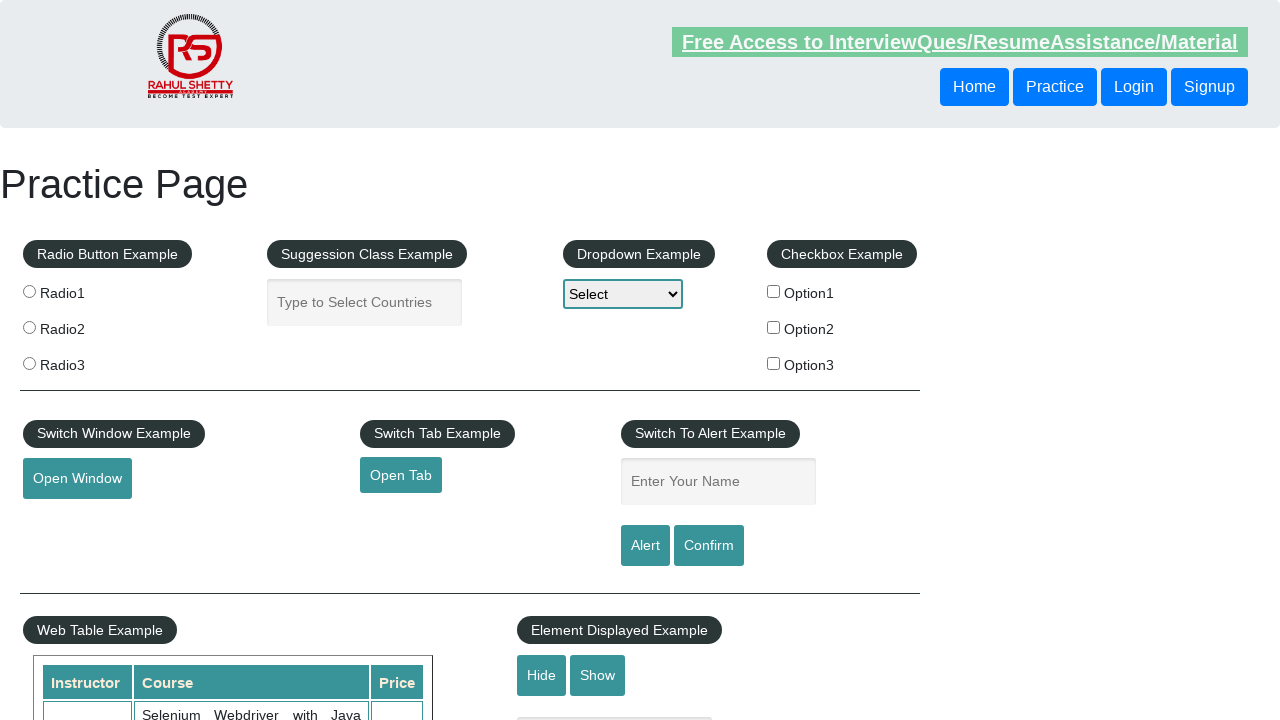

Located footer link at index 1
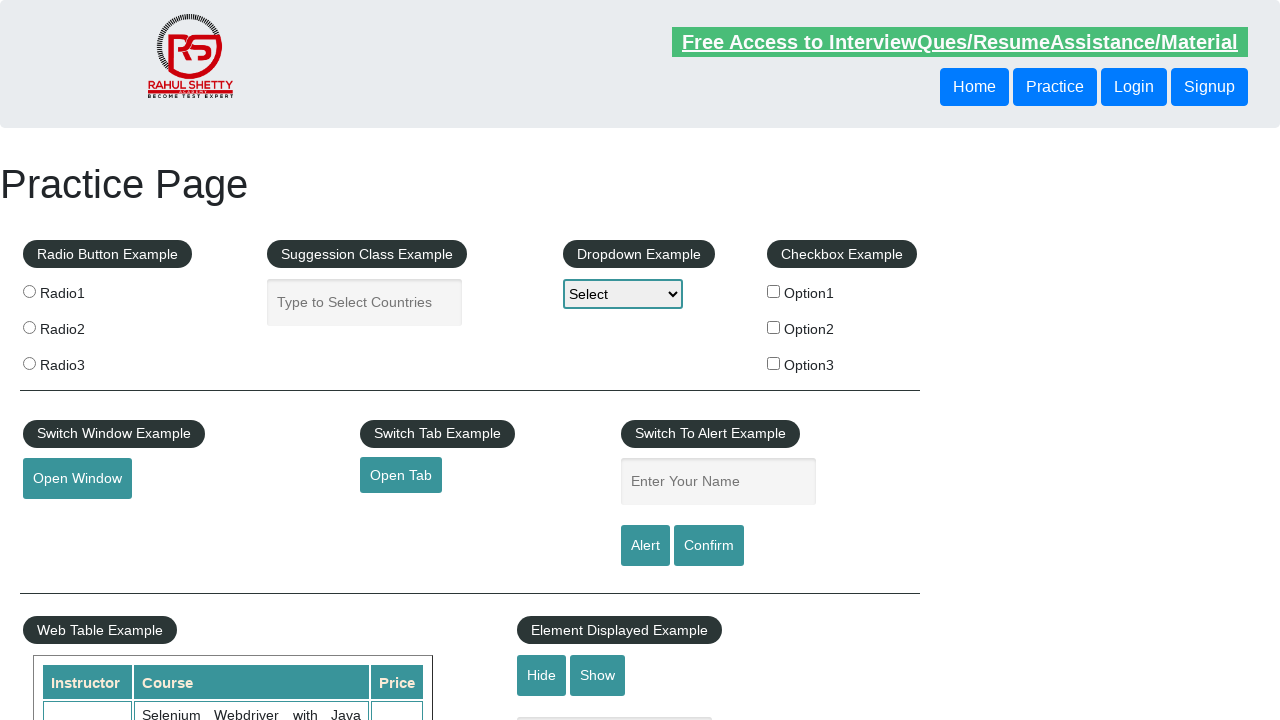

Opened new tab for footer link 1
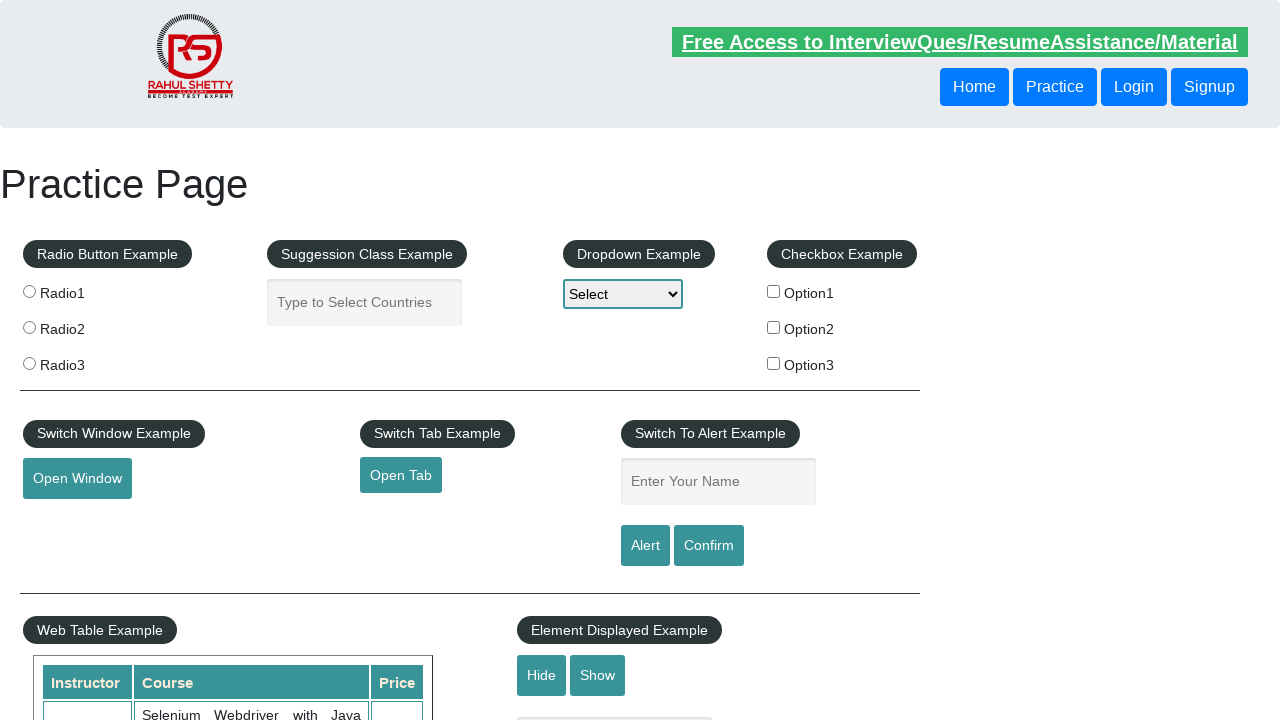

Retrieved href attribute: http://www.restapitutorial.com/
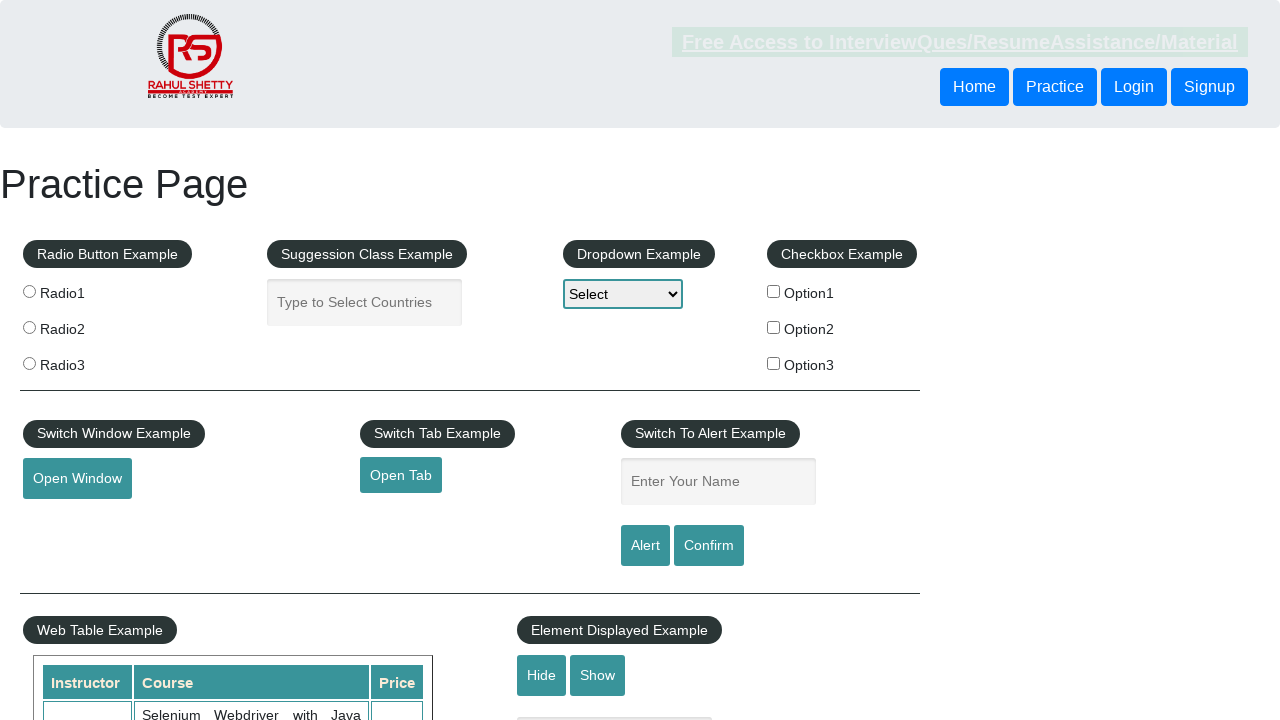

Navigated to http://www.restapitutorial.com/
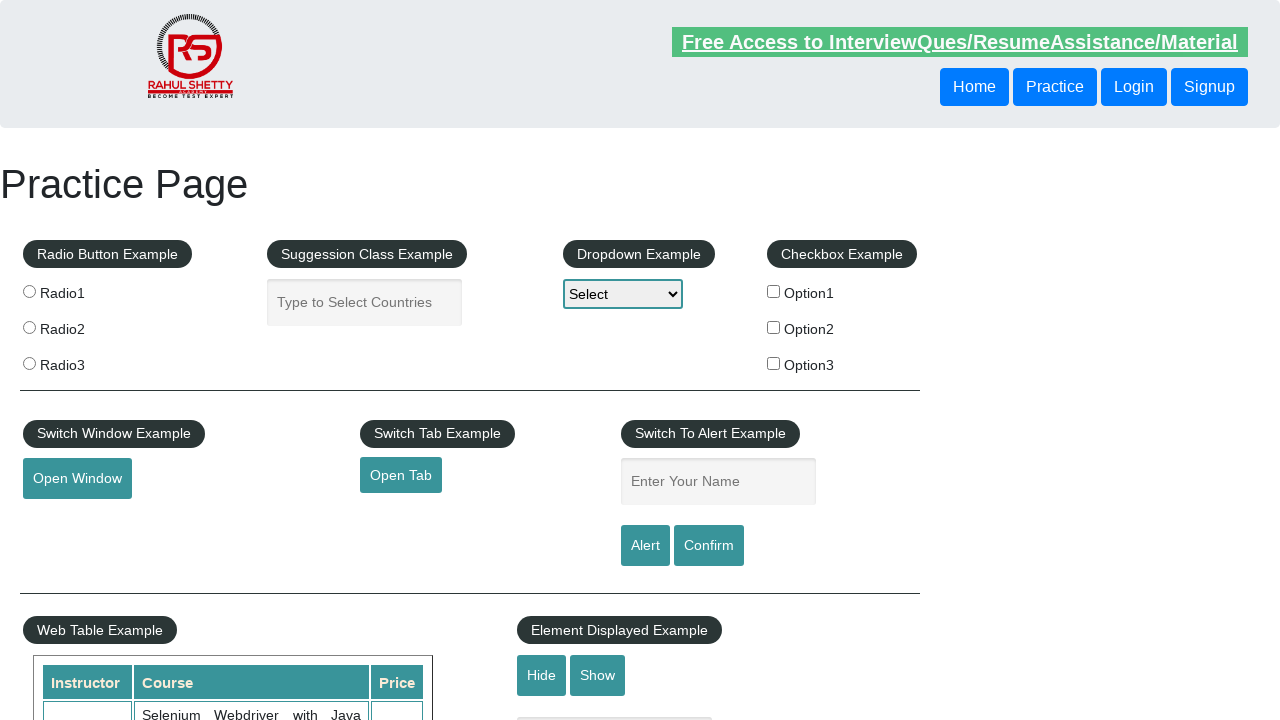

Verified page loaded with title: REST API Tutorial
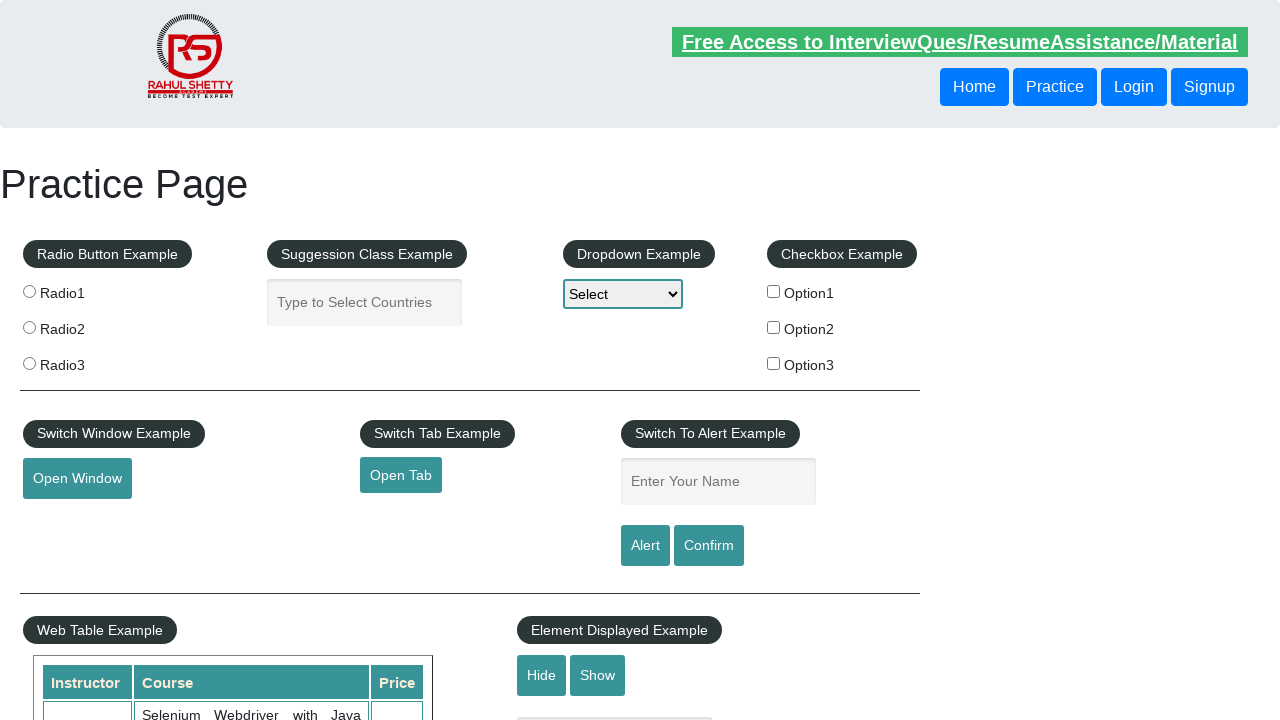

Waited for page 1 to load completely
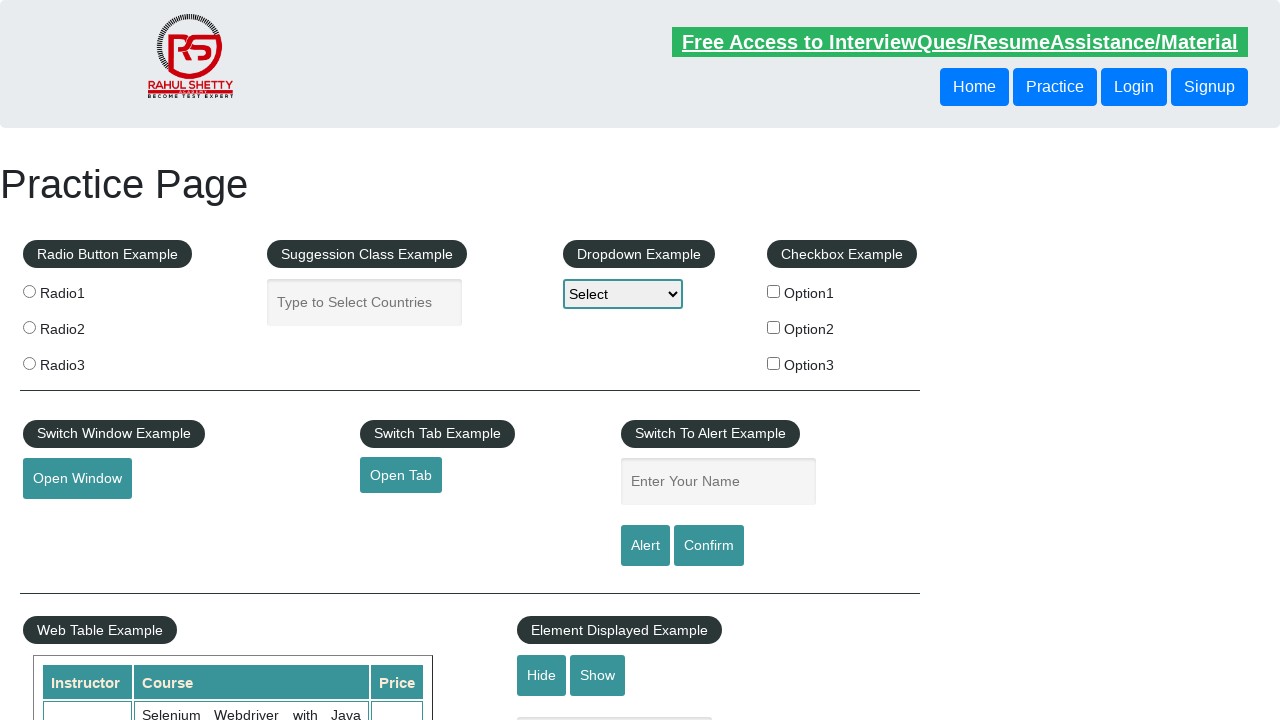

Located footer link at index 2
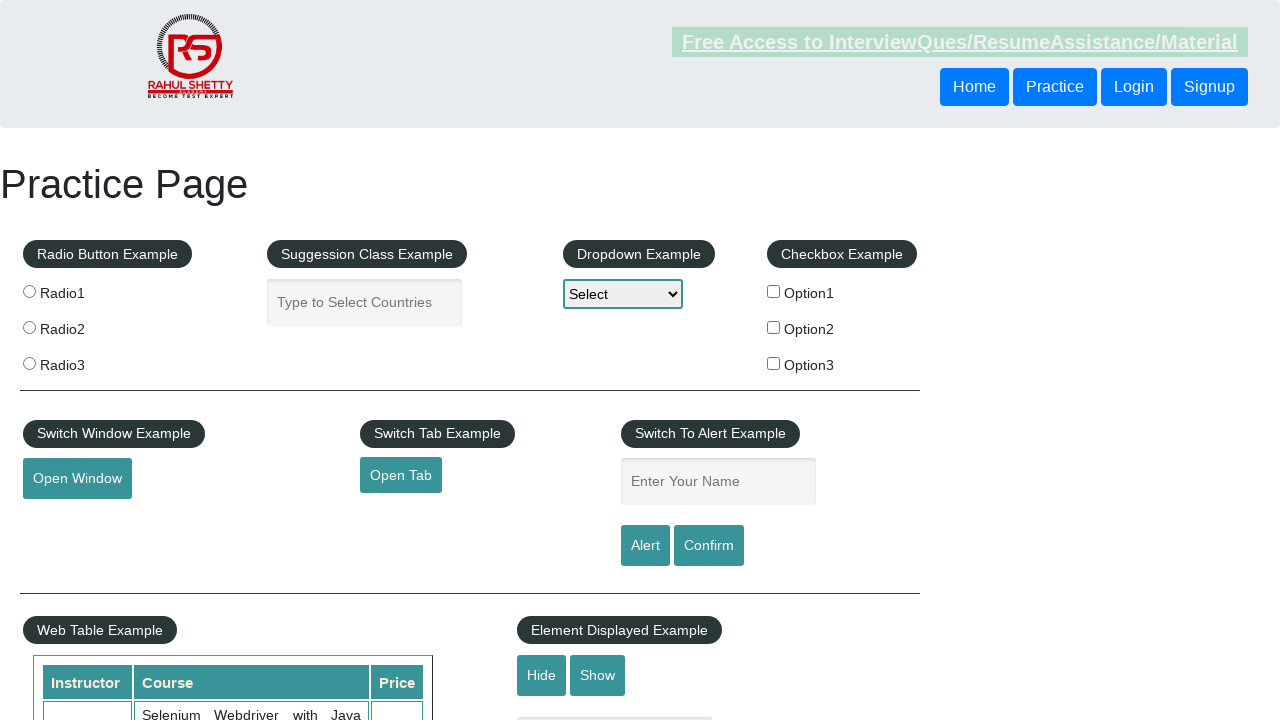

Opened new tab for footer link 2
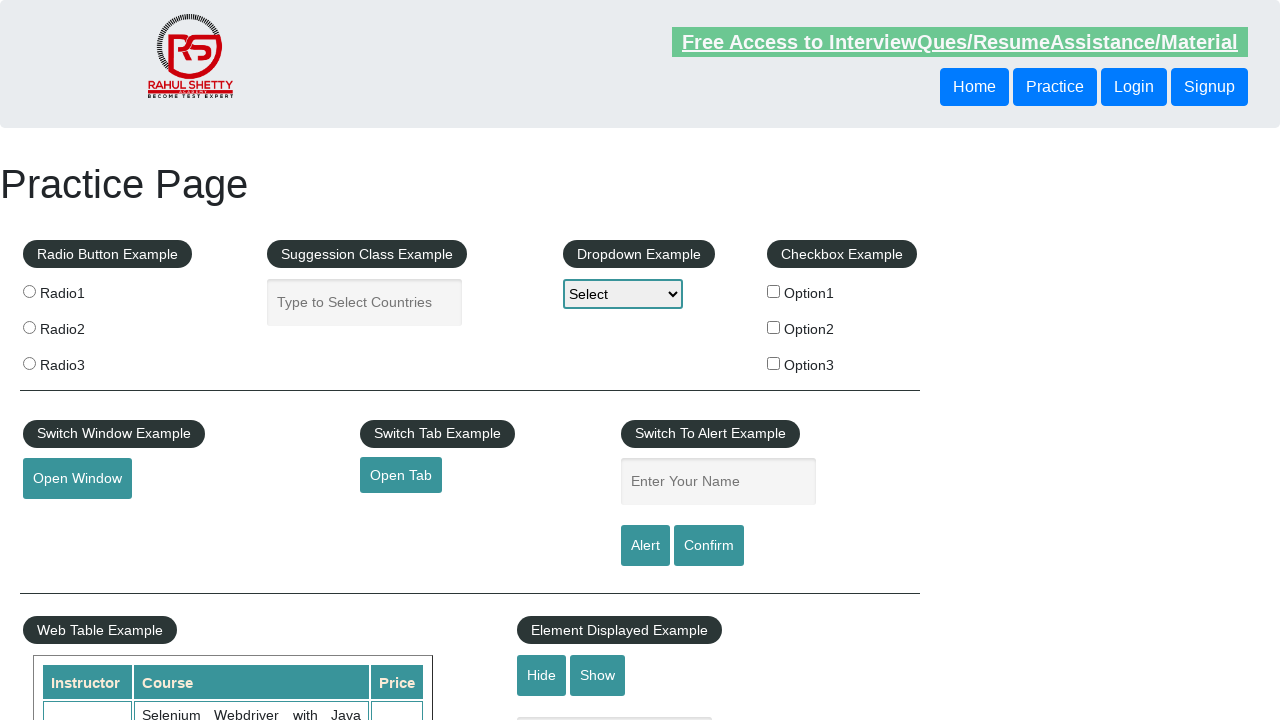

Retrieved href attribute: https://www.soapui.org/
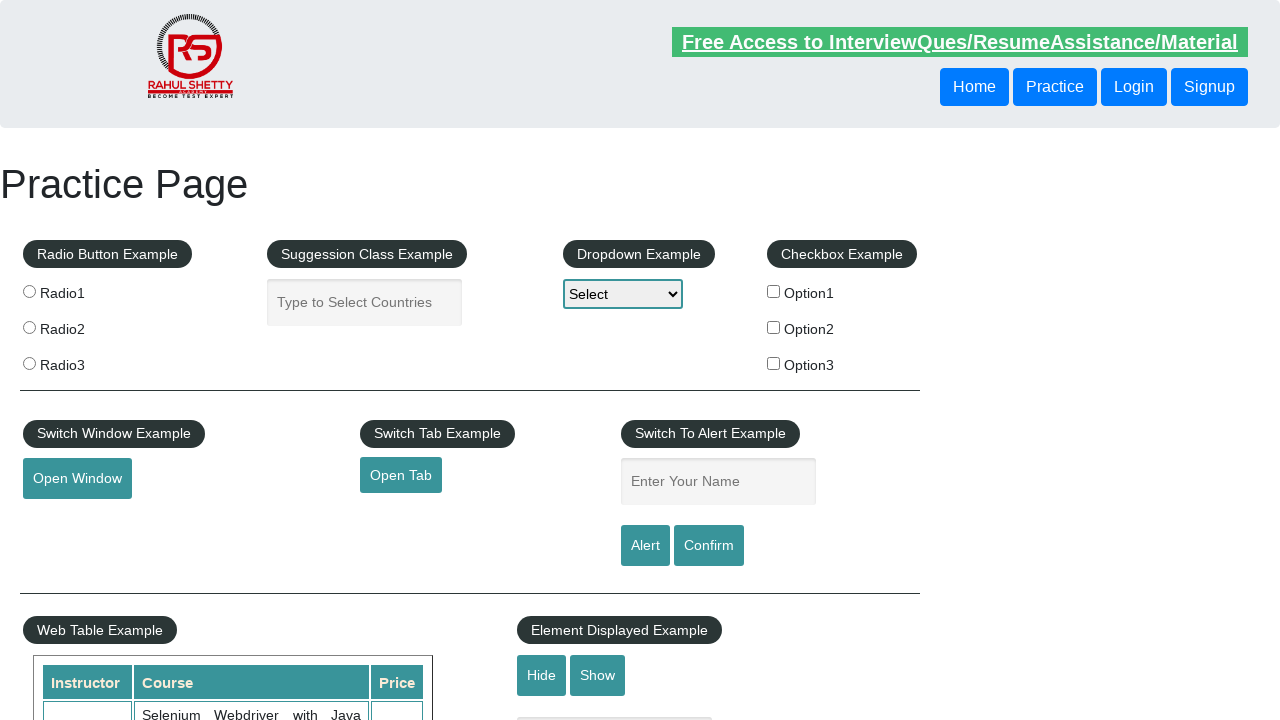

Navigated to https://www.soapui.org/
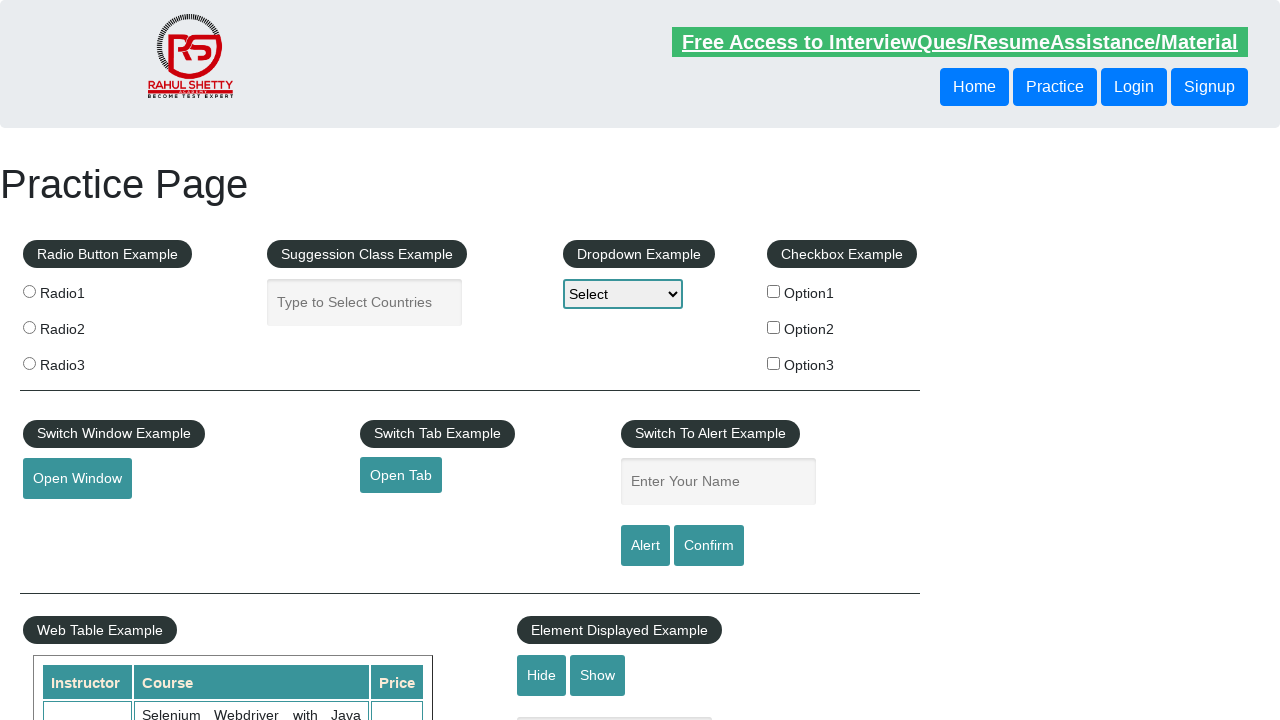

Verified page loaded with title: The World’s Most Popular API Testing Tool | SoapUI
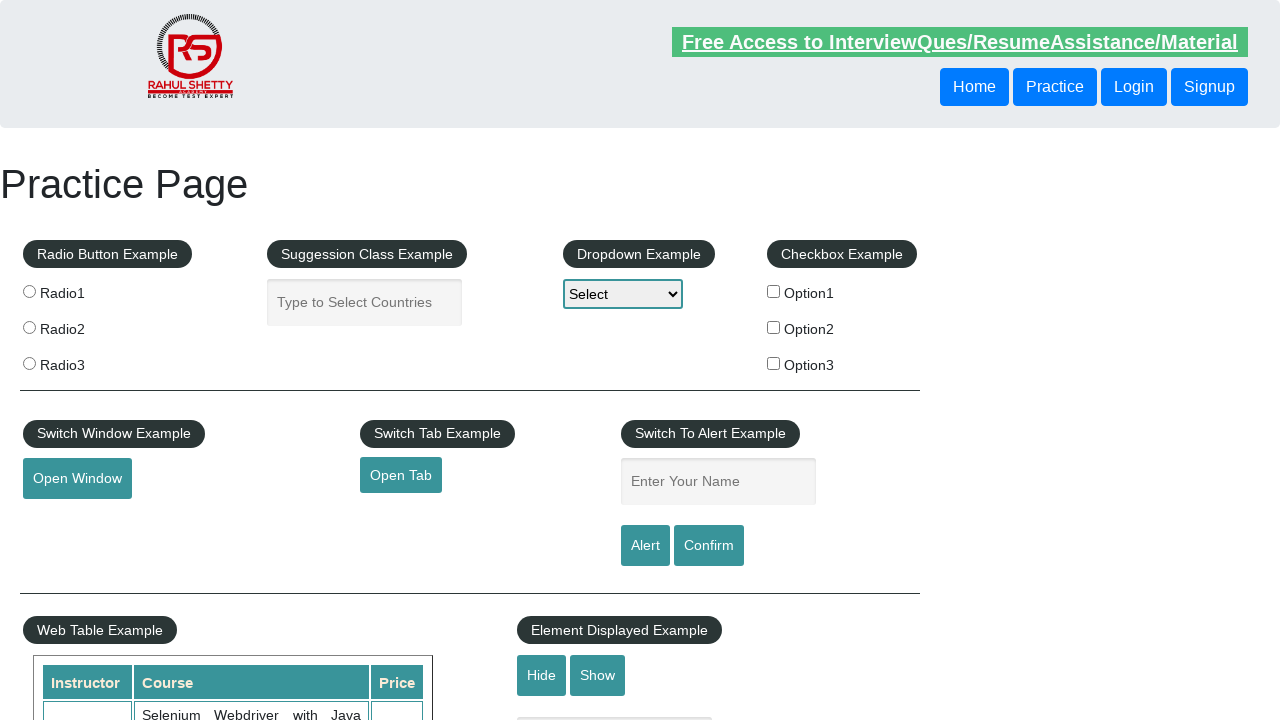

Waited for page 2 to load completely
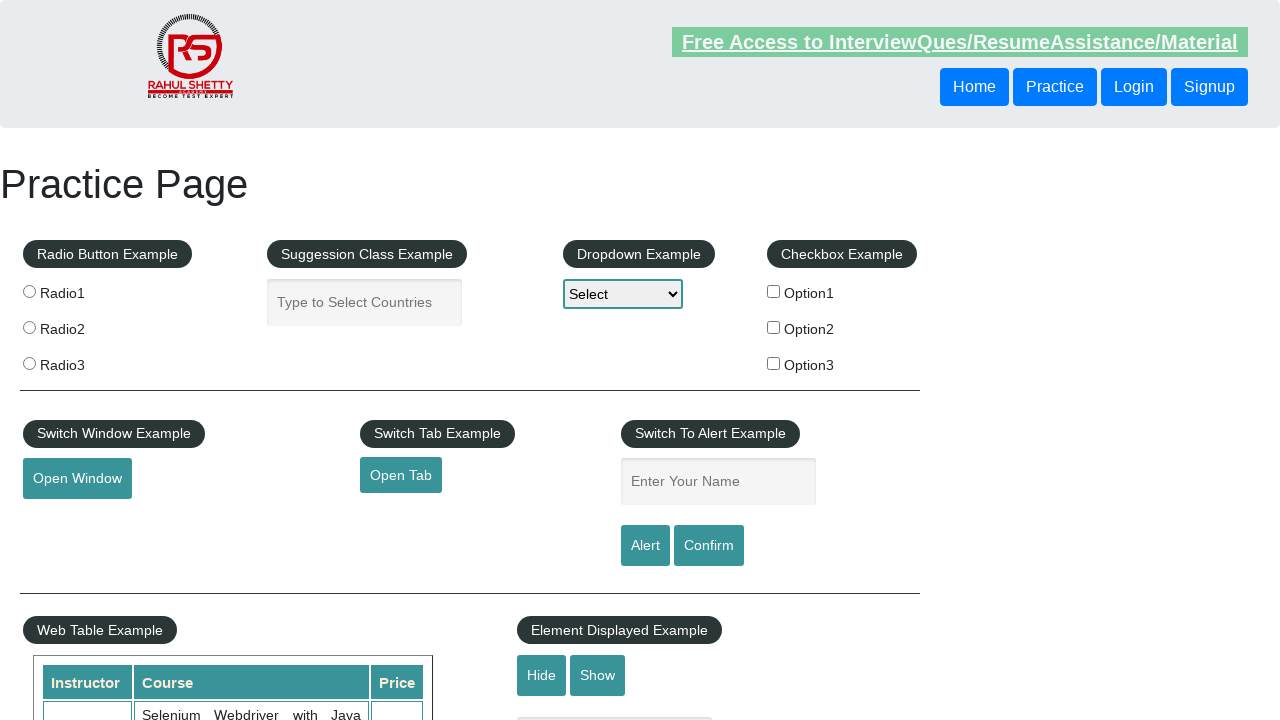

Located footer link at index 3
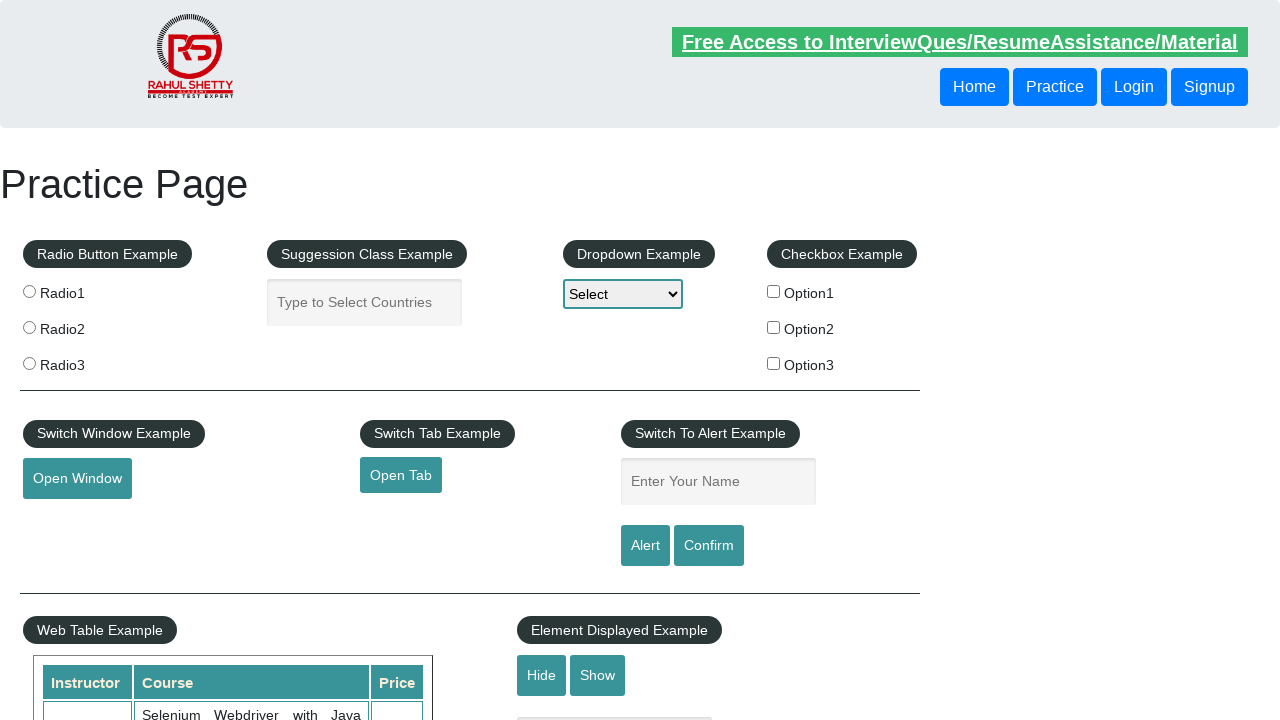

Opened new tab for footer link 3
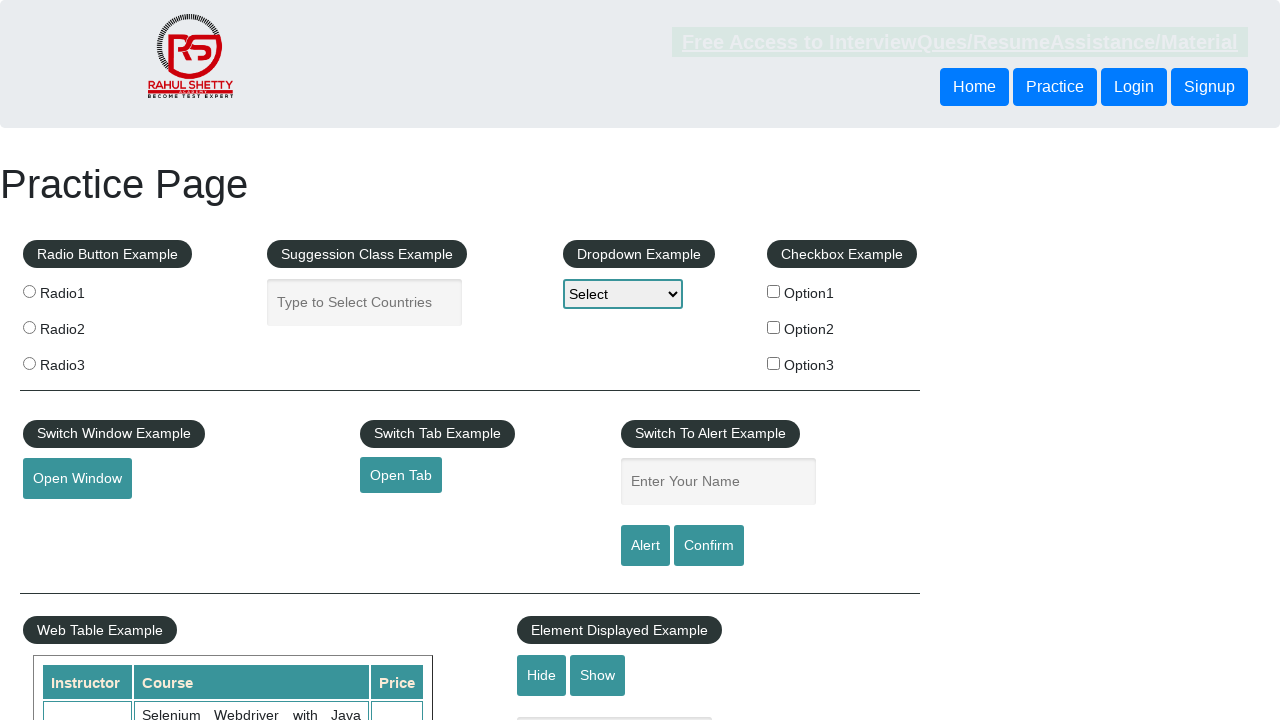

Retrieved href attribute: https://courses.rahulshettyacademy.com/p/appium-tutorial
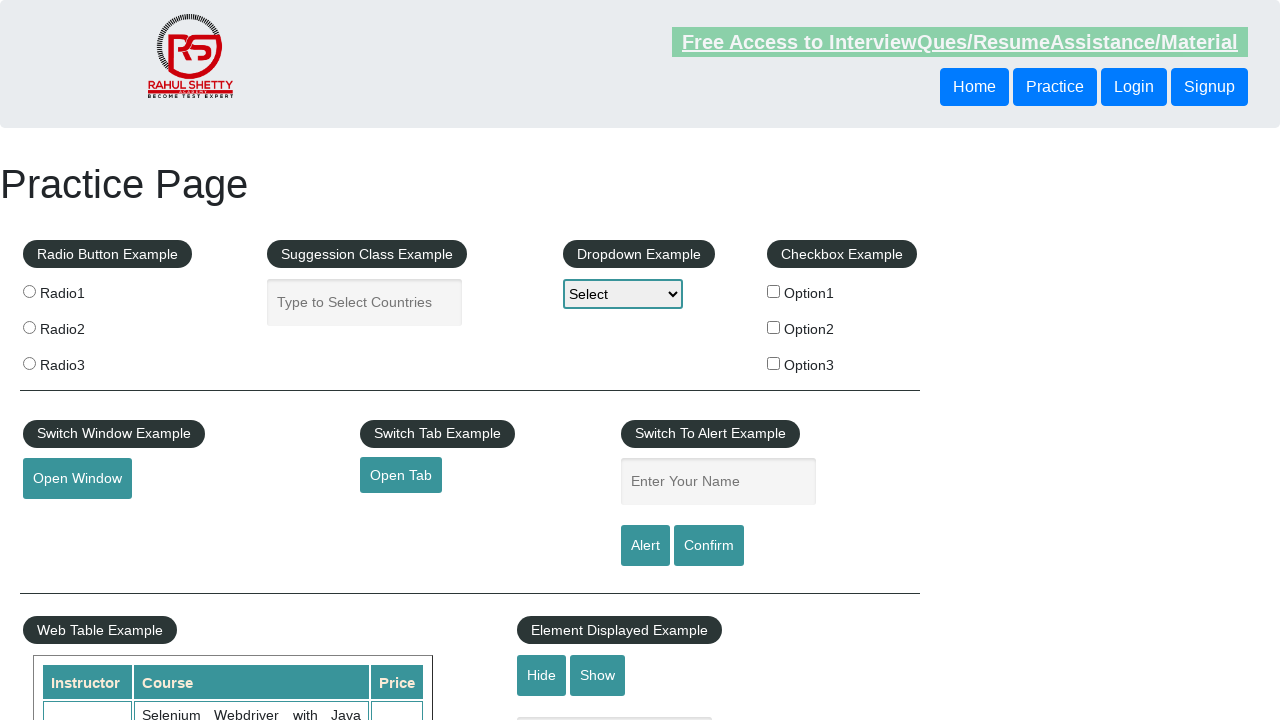

Navigated to https://courses.rahulshettyacademy.com/p/appium-tutorial
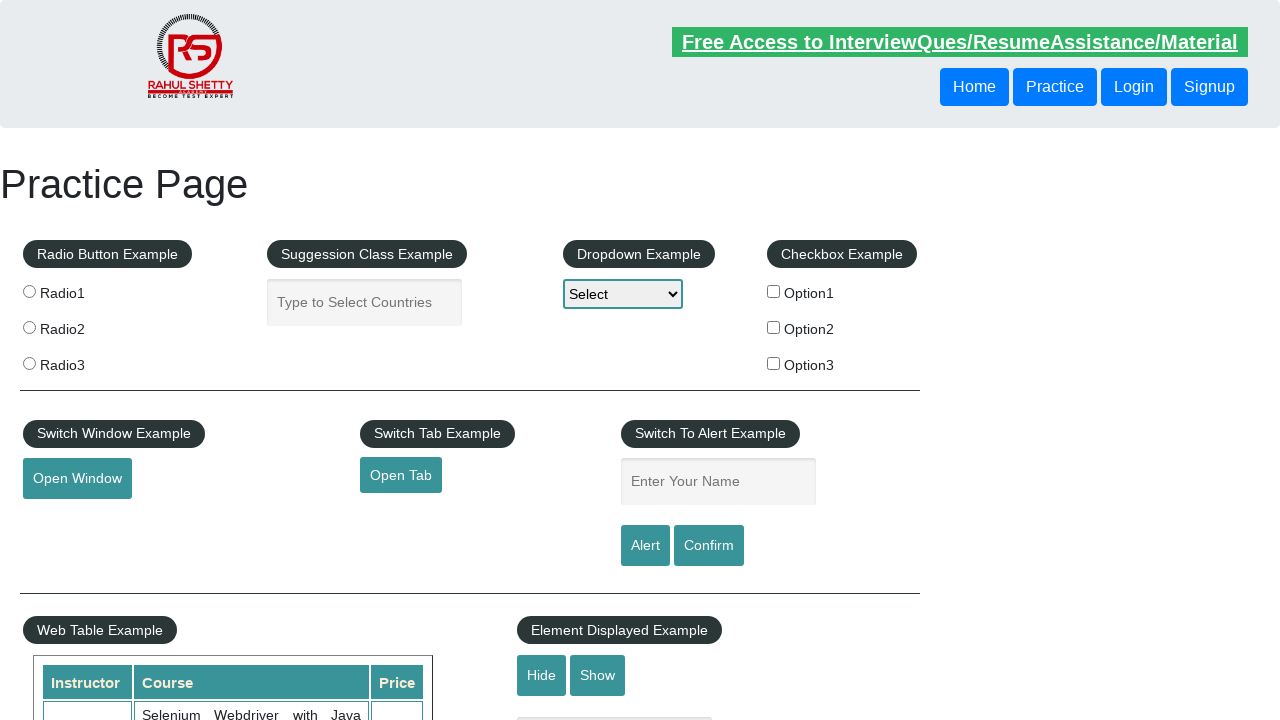

Verified page loaded with title: Appium tutorial for Mobile Apps testing | RahulShetty Academy | Rahul
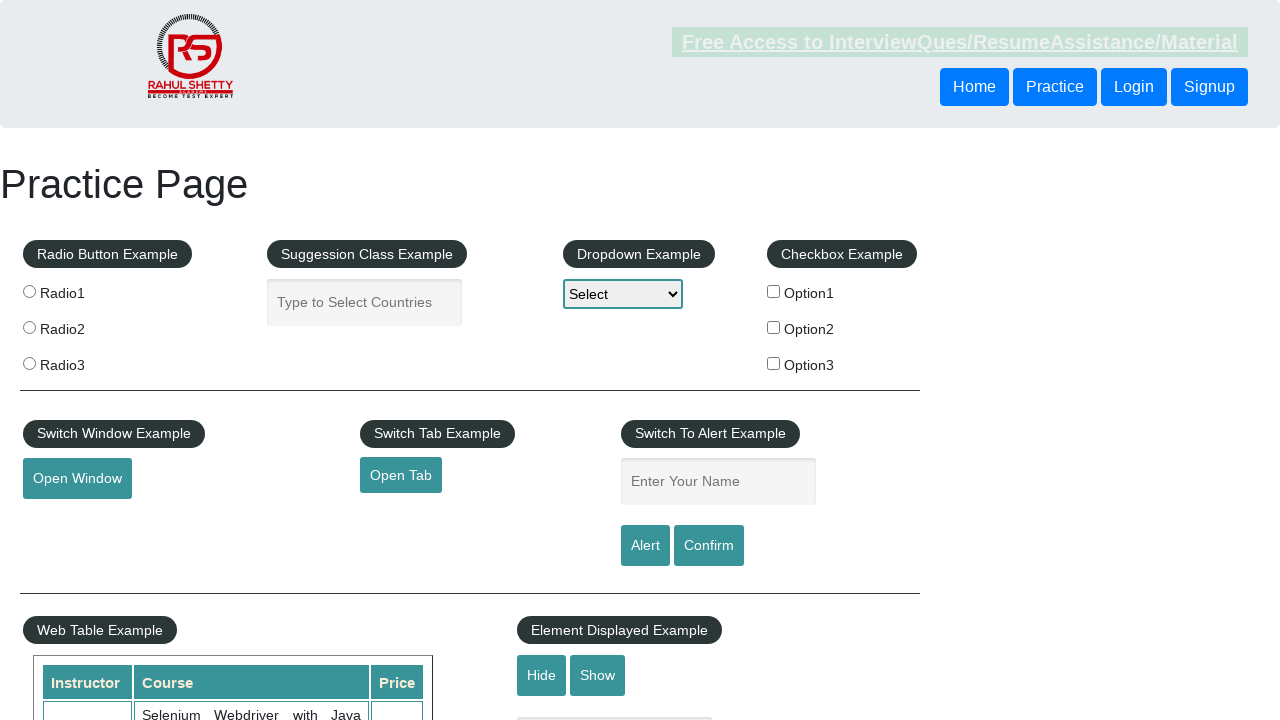

Waited for page 3 to load completely
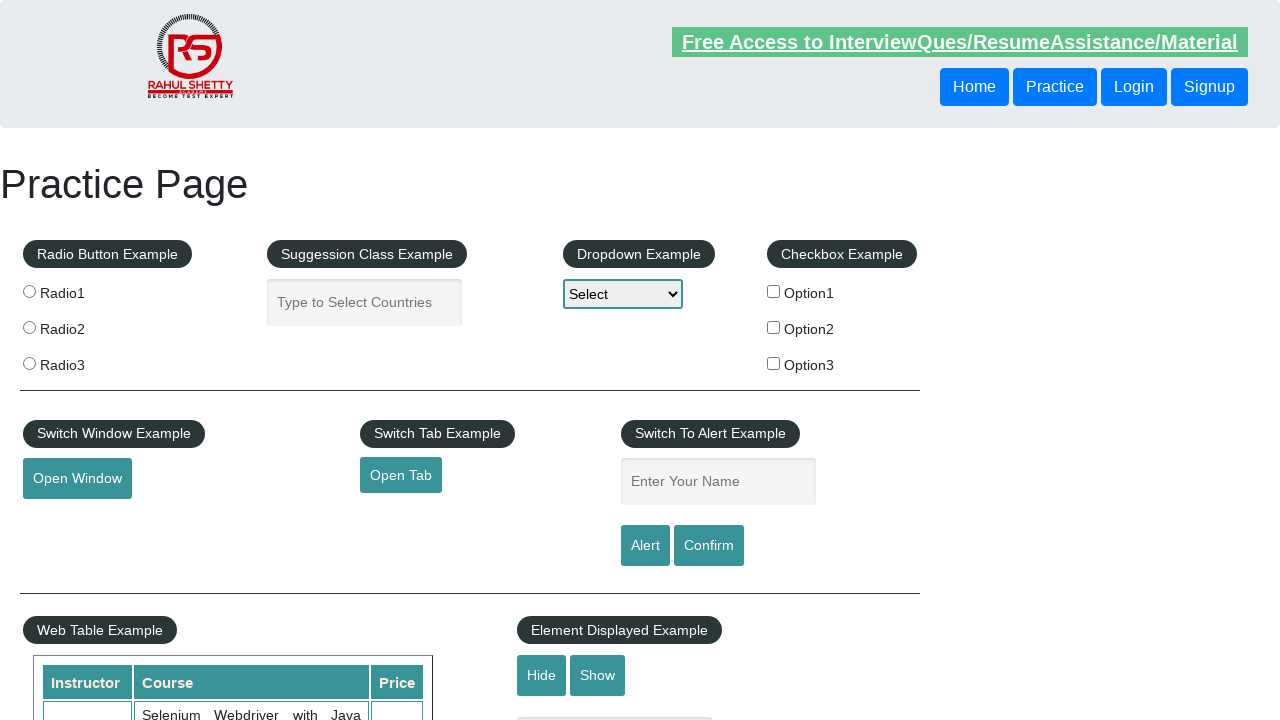

Located footer link at index 4
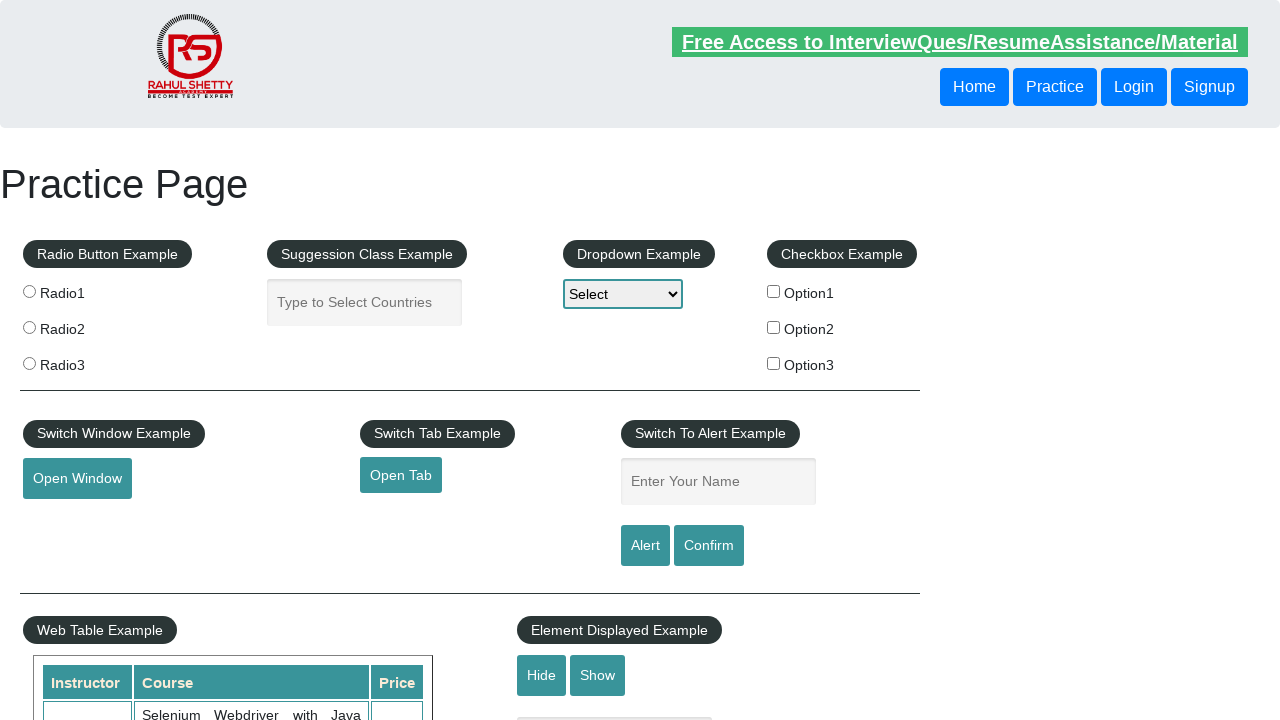

Opened new tab for footer link 4
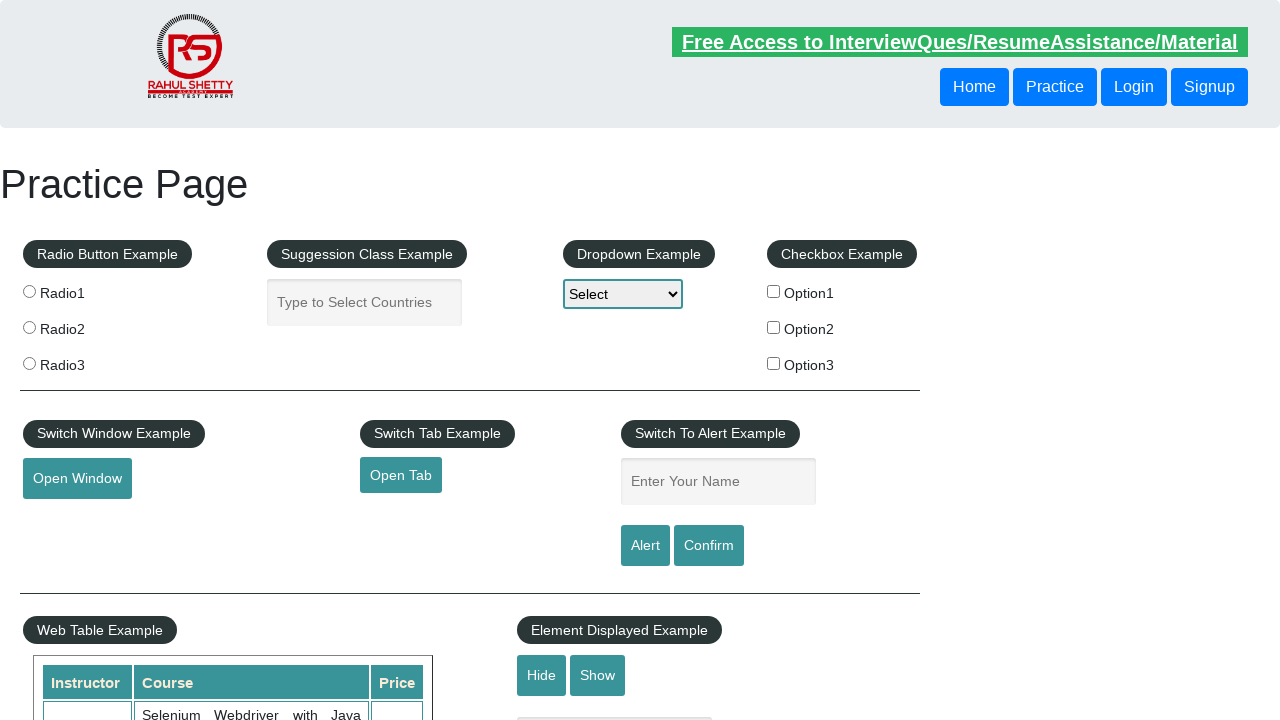

Retrieved href attribute: https://jmeter.apache.org/
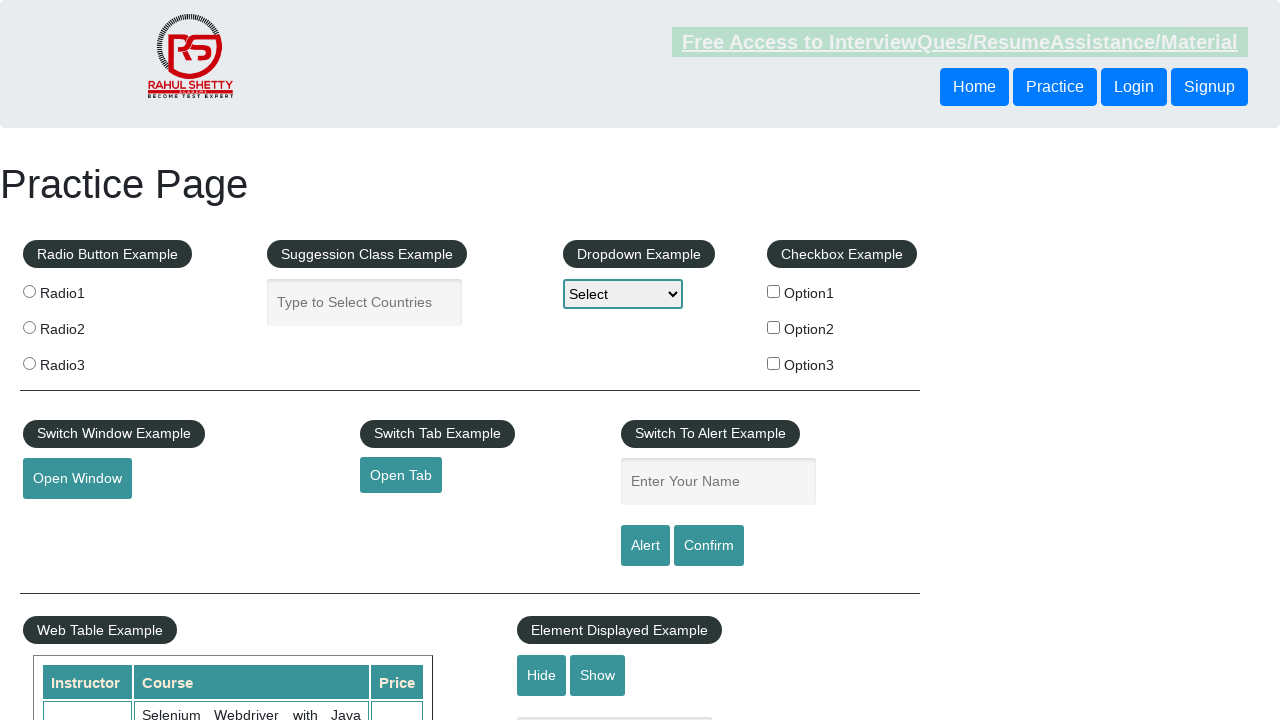

Navigated to https://jmeter.apache.org/
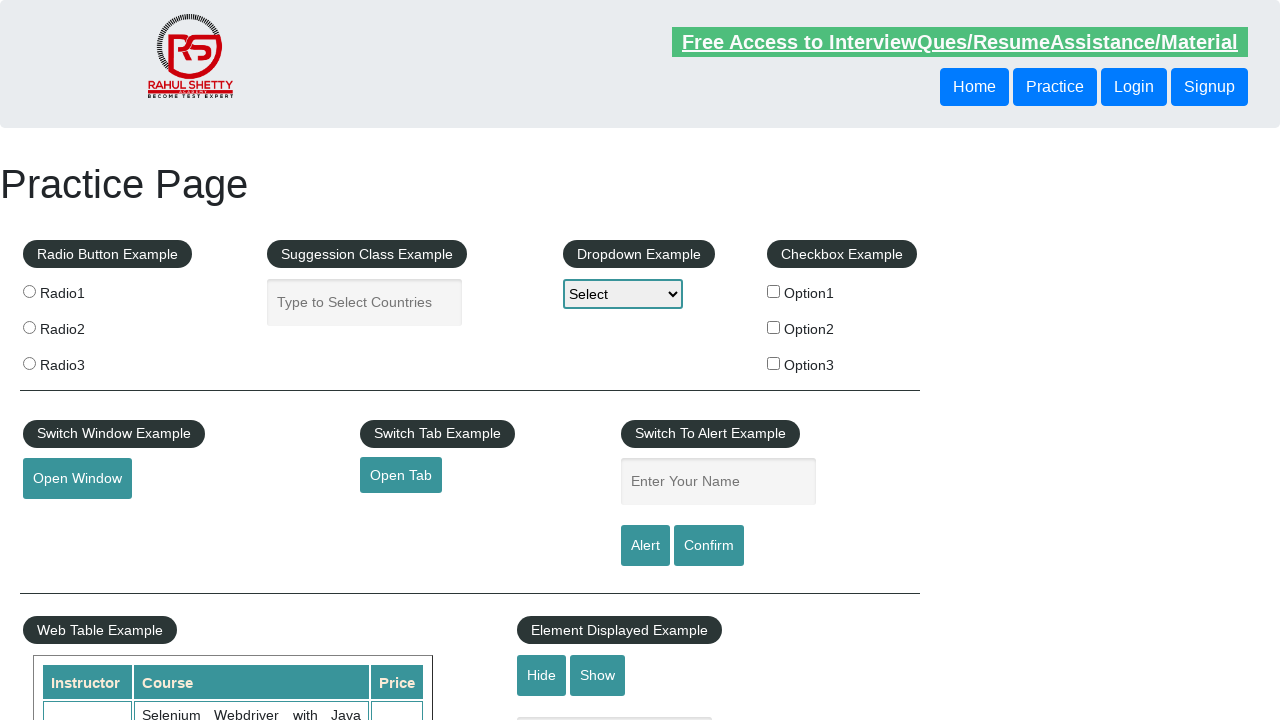

Verified page loaded with title: Apache JMeter - Apache JMeter™
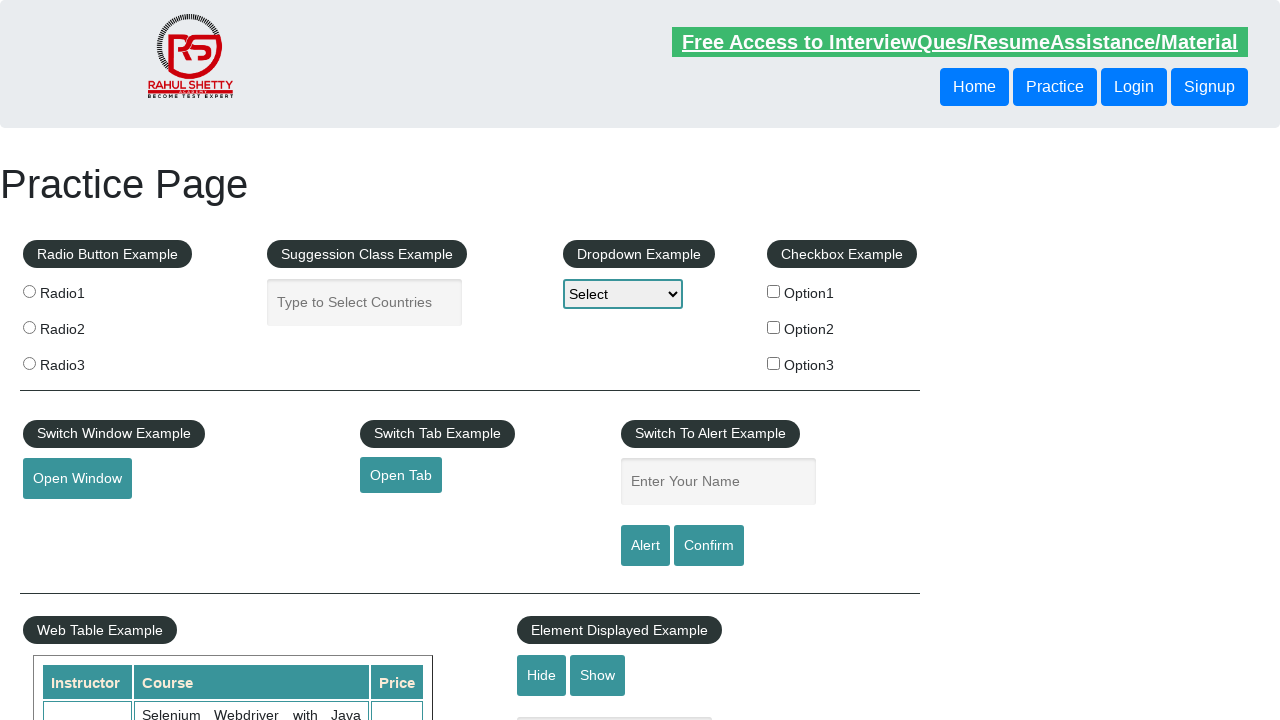

Waited for page 4 to load completely
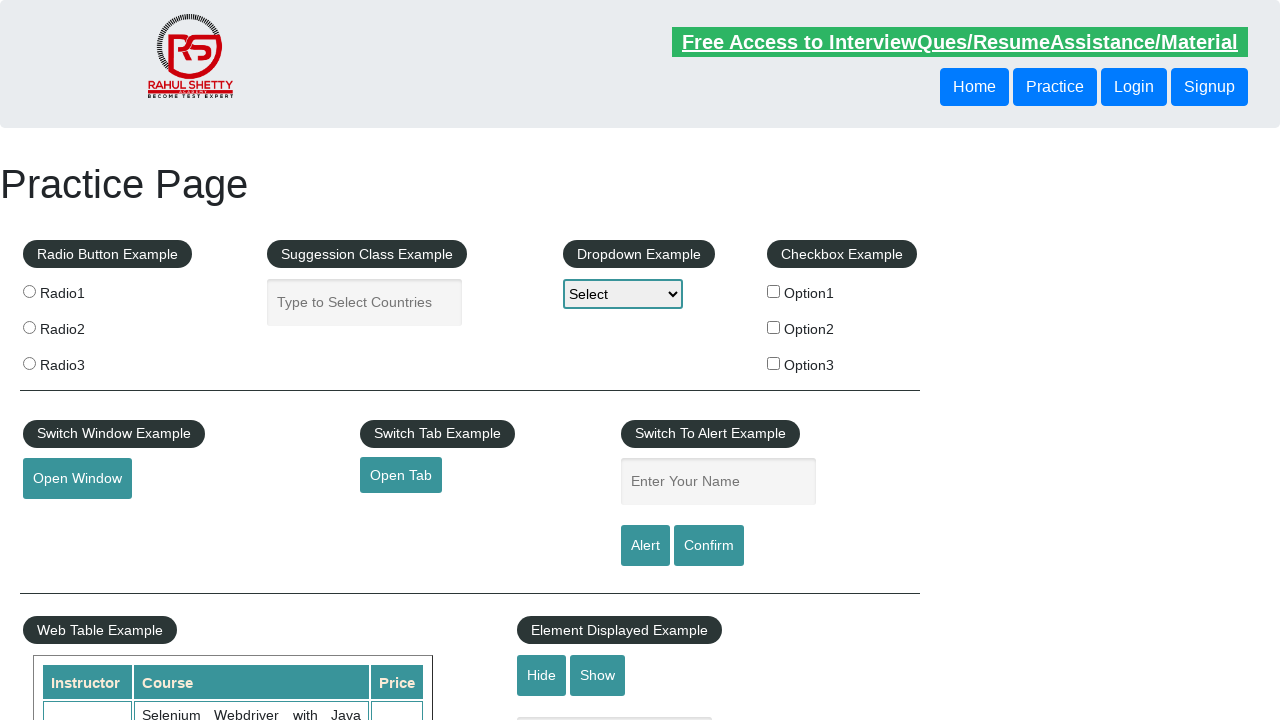

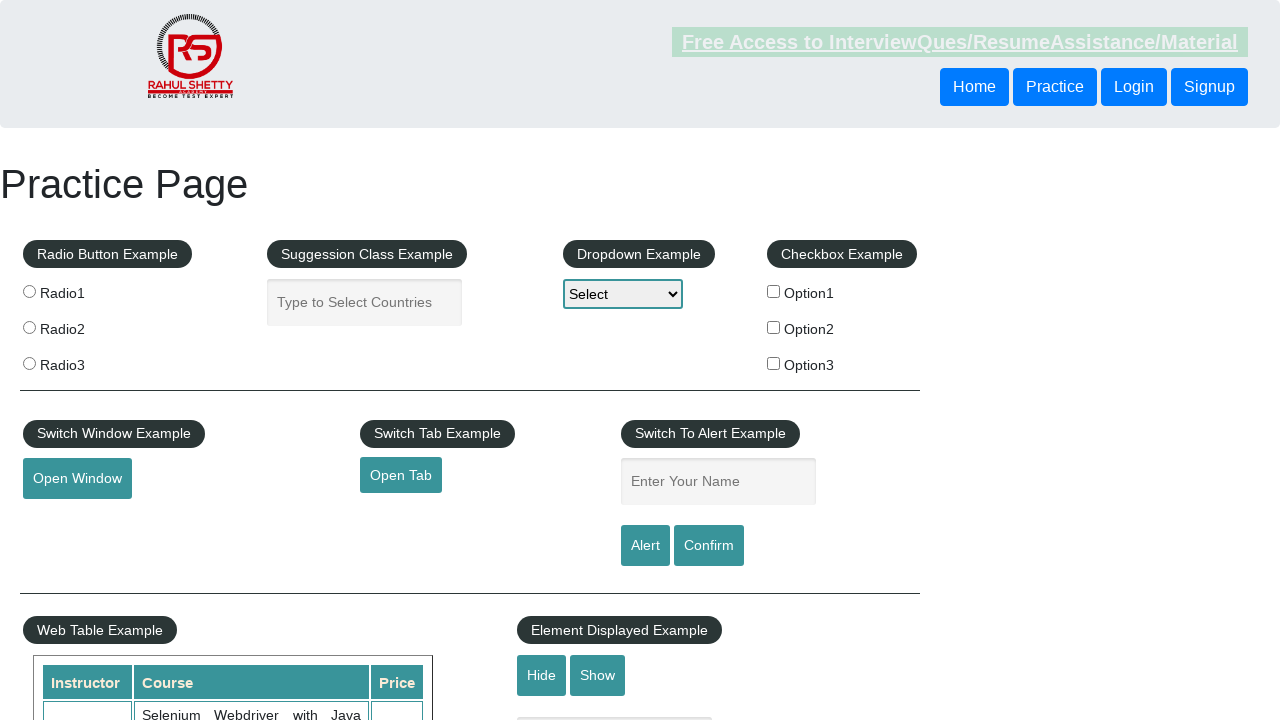